Tests the login error handling by entering incorrect credentials and verifying that the appropriate error message "Incorrect login or password" is displayed.

Starting URL: https://login1.nextbasecrm.com/

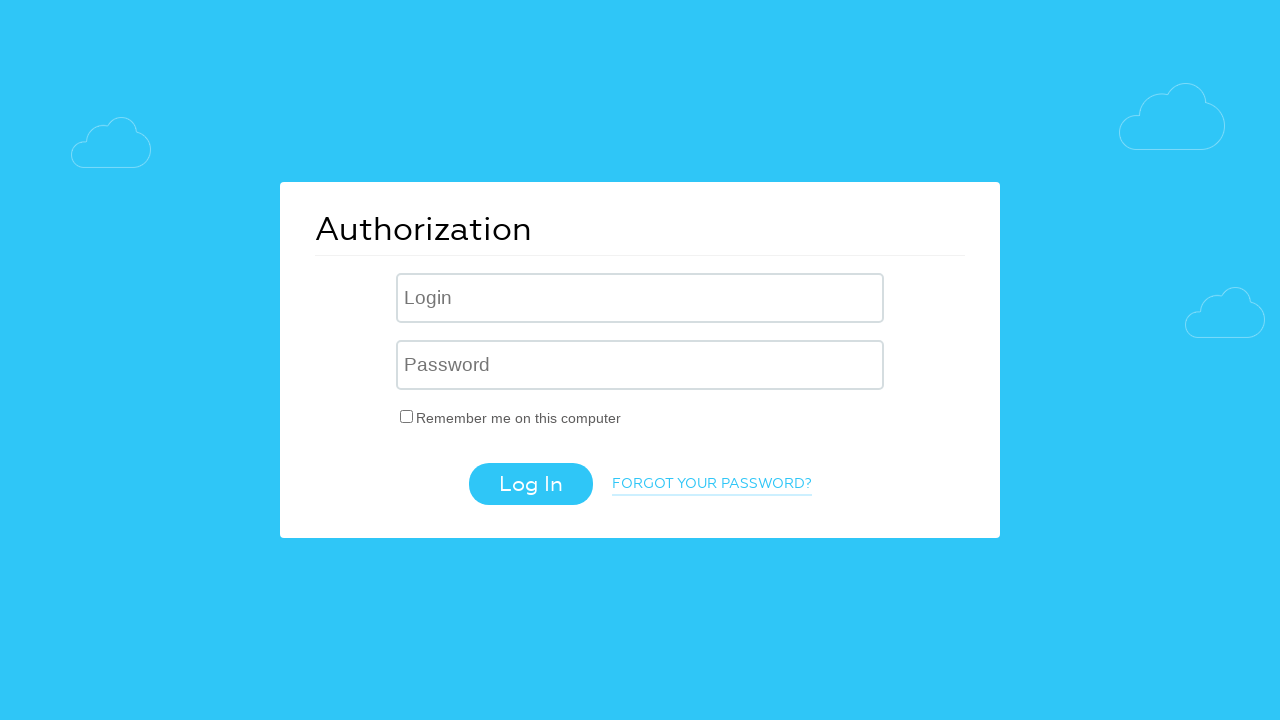

Filled login field with incorrect username on .login-inp
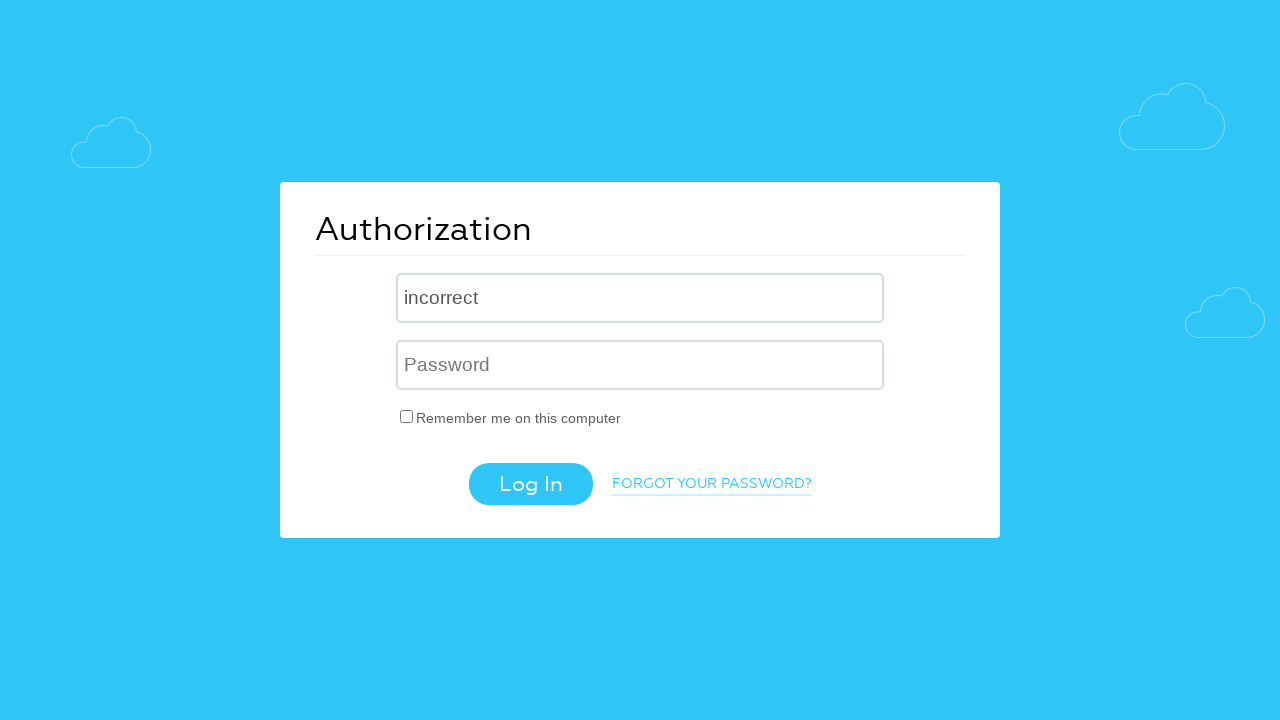

Filled password field with incorrect password on input[name='USER_PASSWORD']
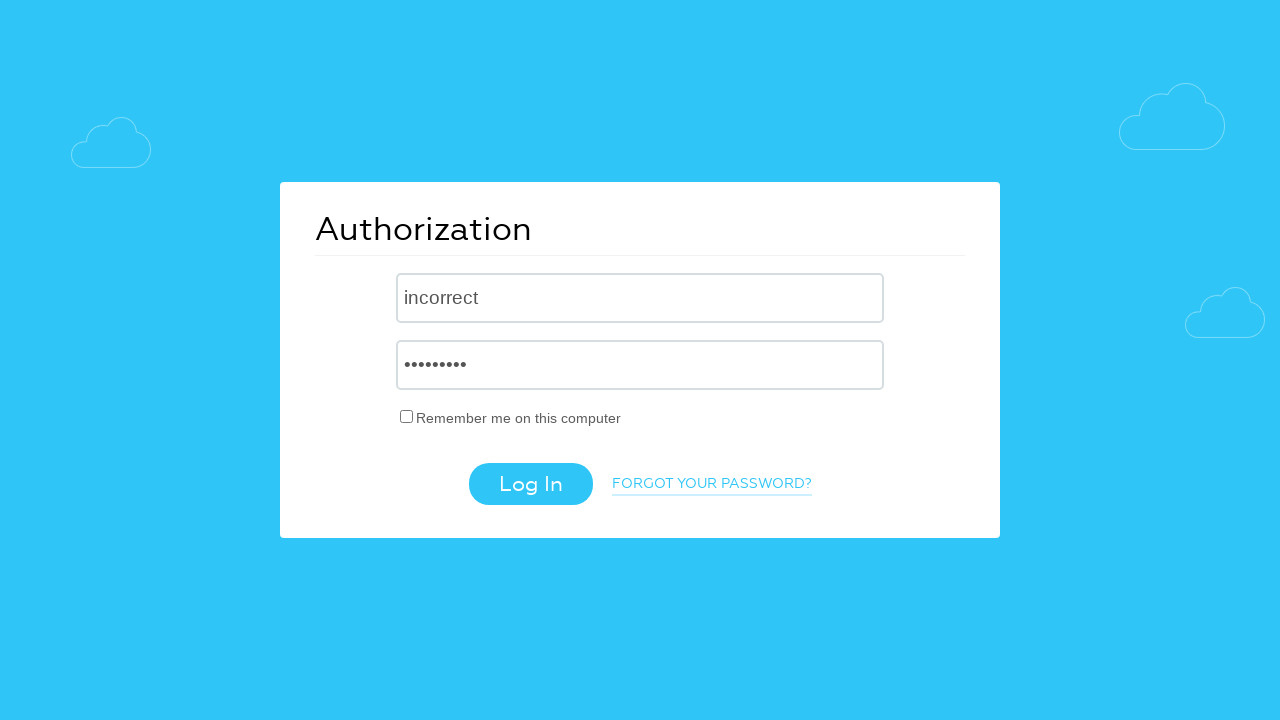

Clicked login button at (530, 484) on .login-btn
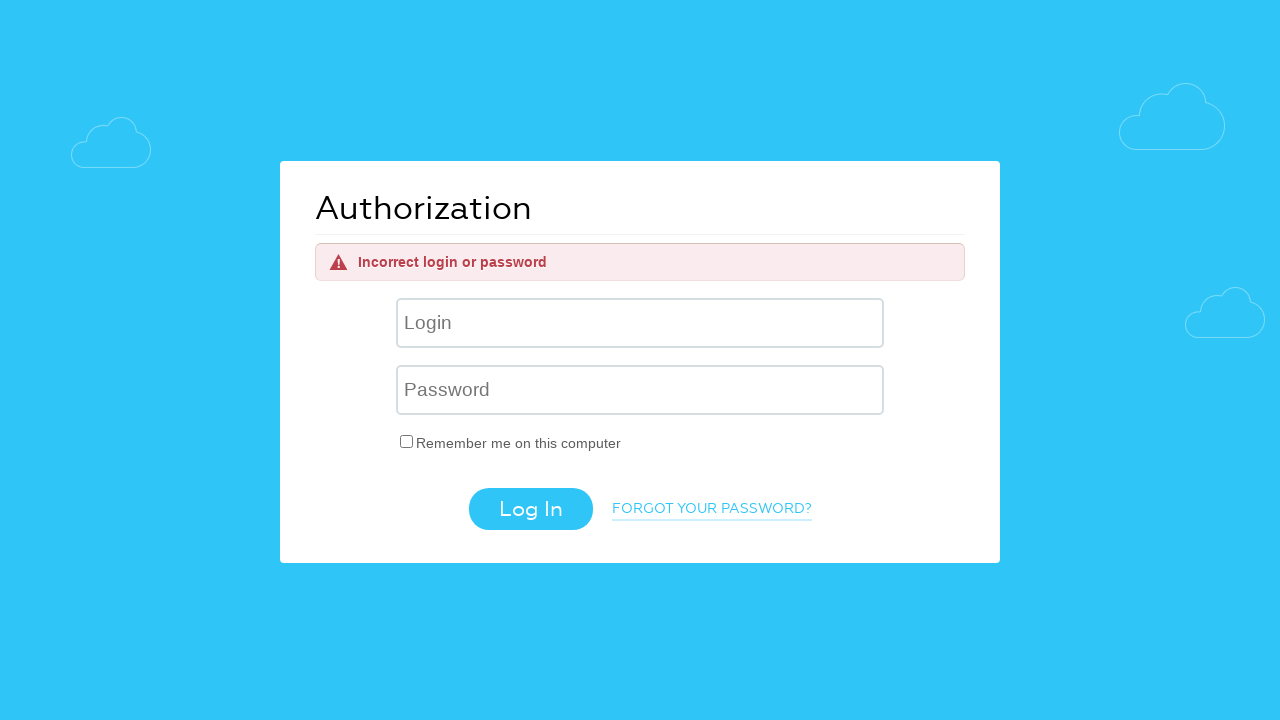

Error message became visible
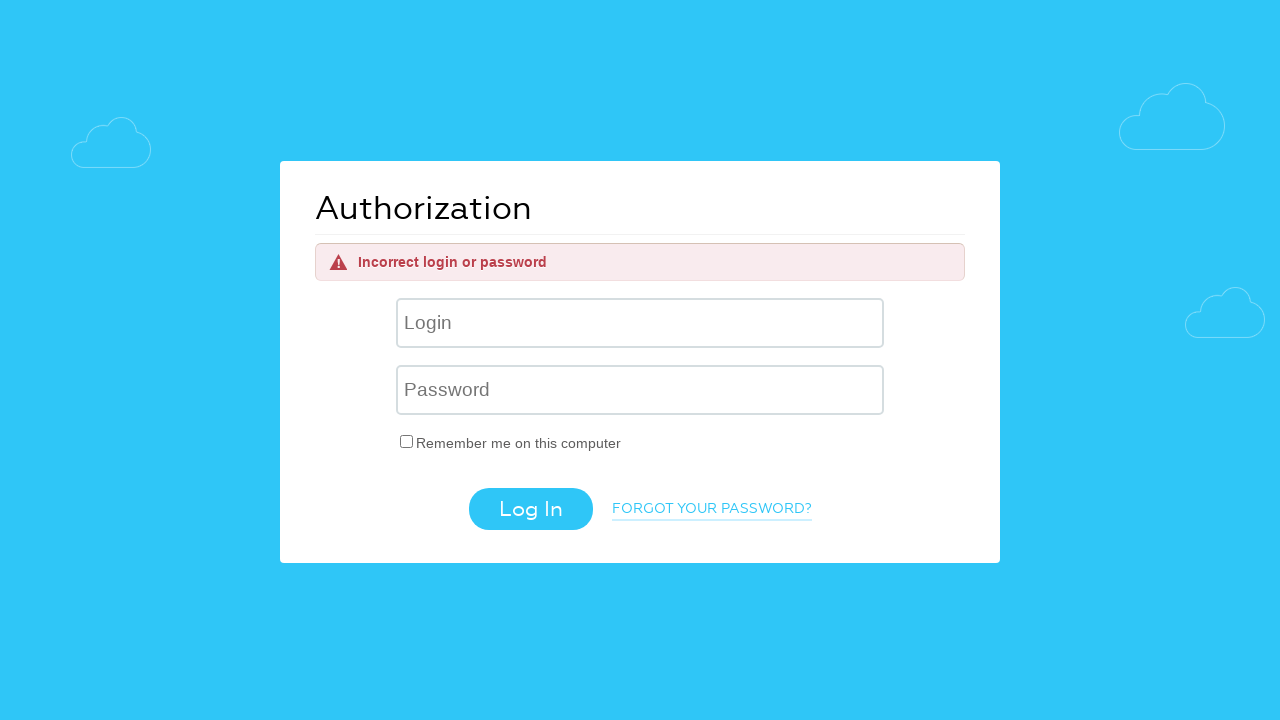

Verified error message: 'Incorrect login or password'
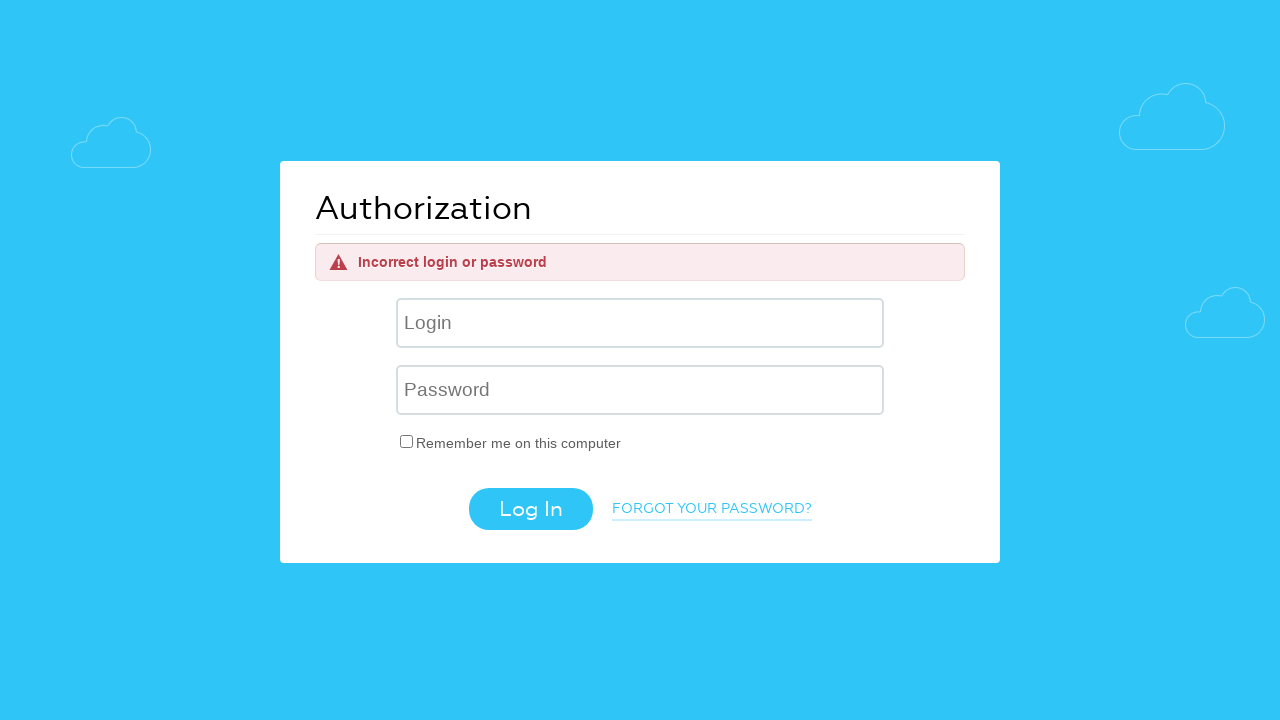

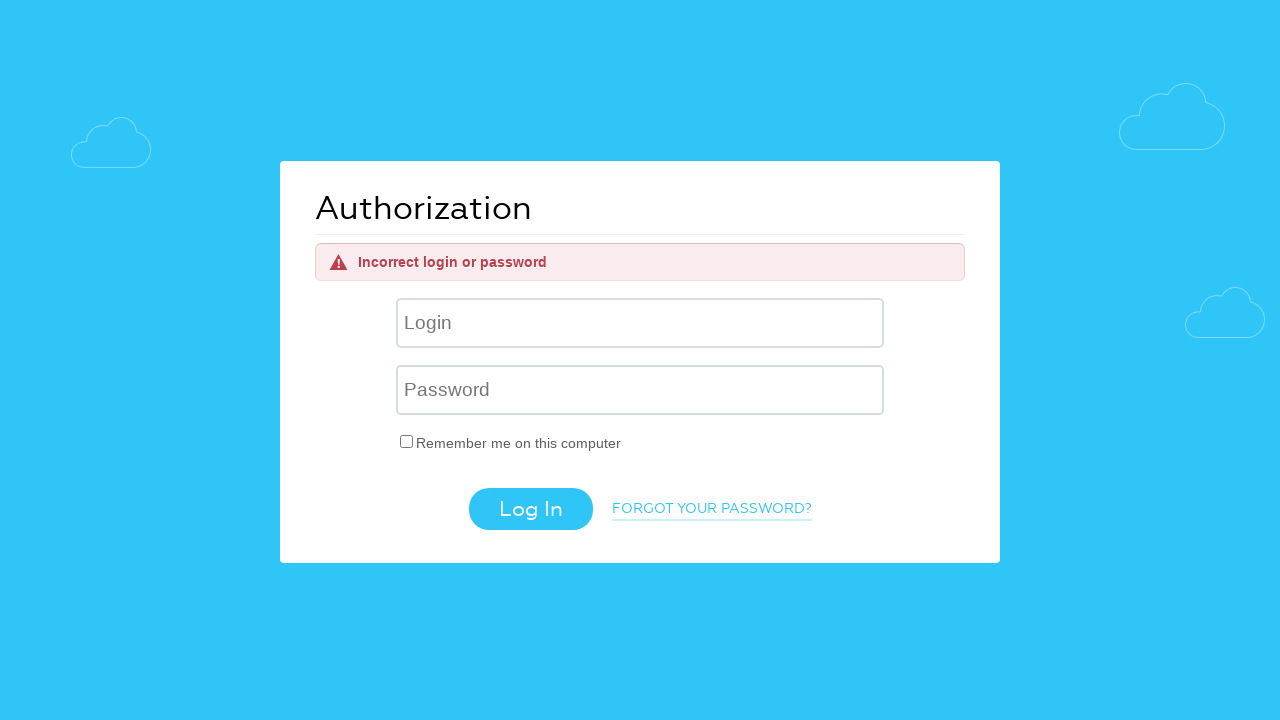